Tests an e-commerce checkout flow by searching for products containing "ber", adding them to cart, applying a promo code, and verifying the code is applied successfully

Starting URL: https://rahulshettyacademy.com/seleniumPractise/

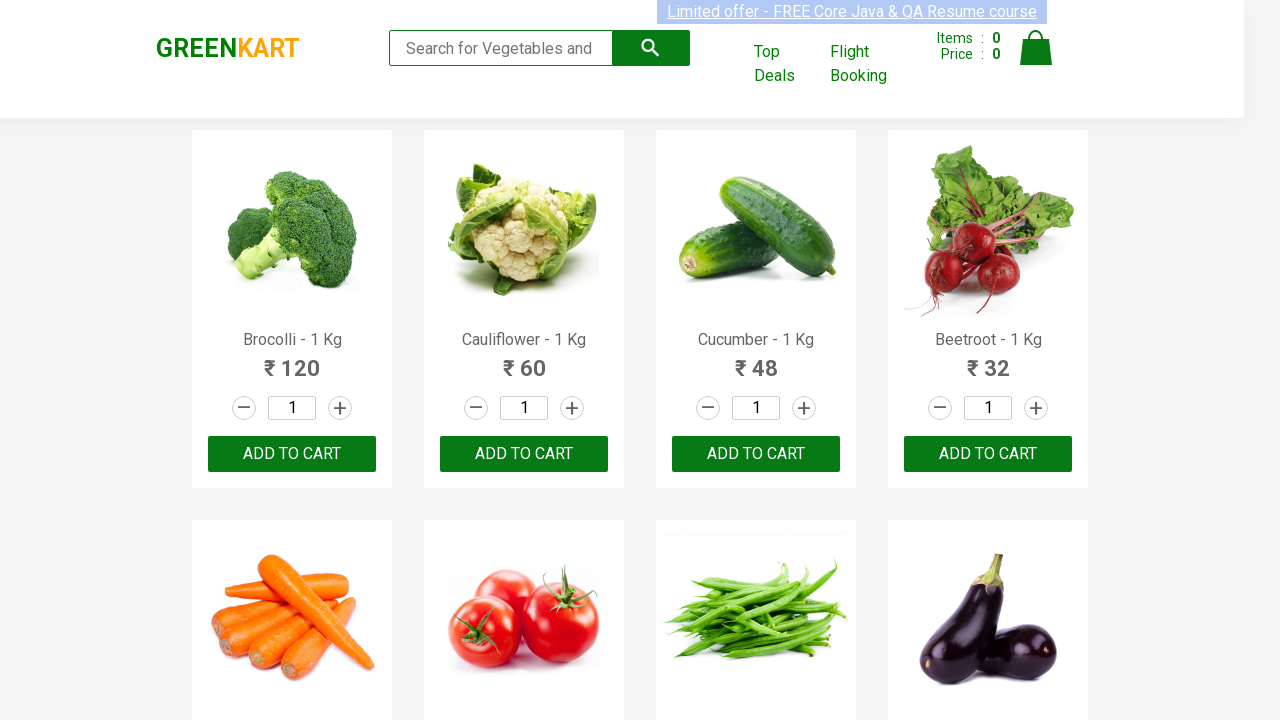

Filled search field with 'ber' on input.search-keyword
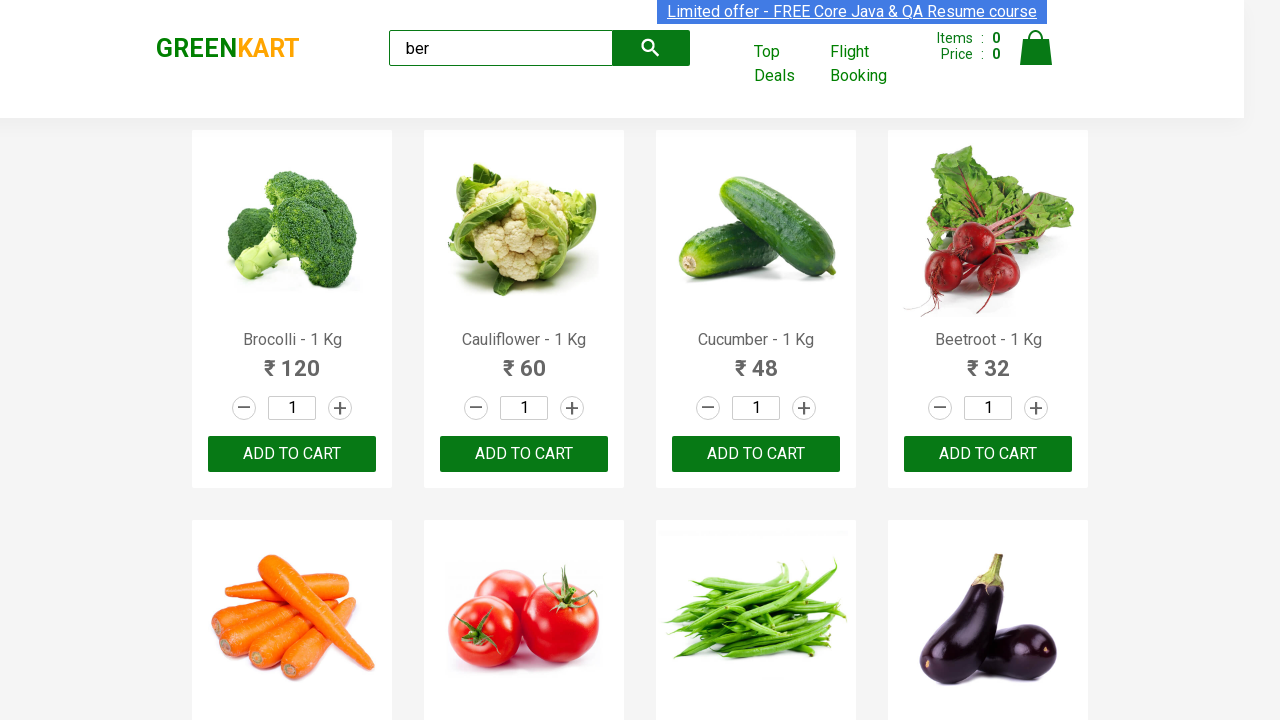

Waited for search results to update
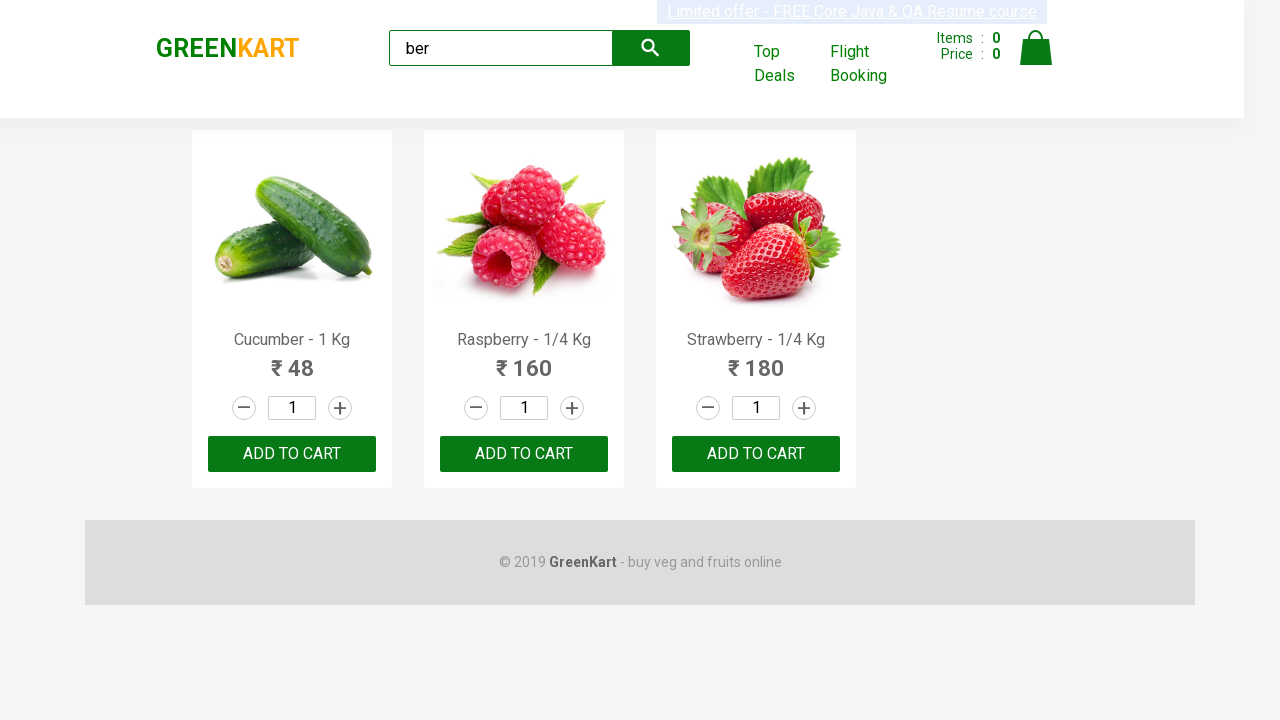

Clicked add to cart button for a product at (292, 454) on xpath=//div[@class='product-action']/button >> nth=0
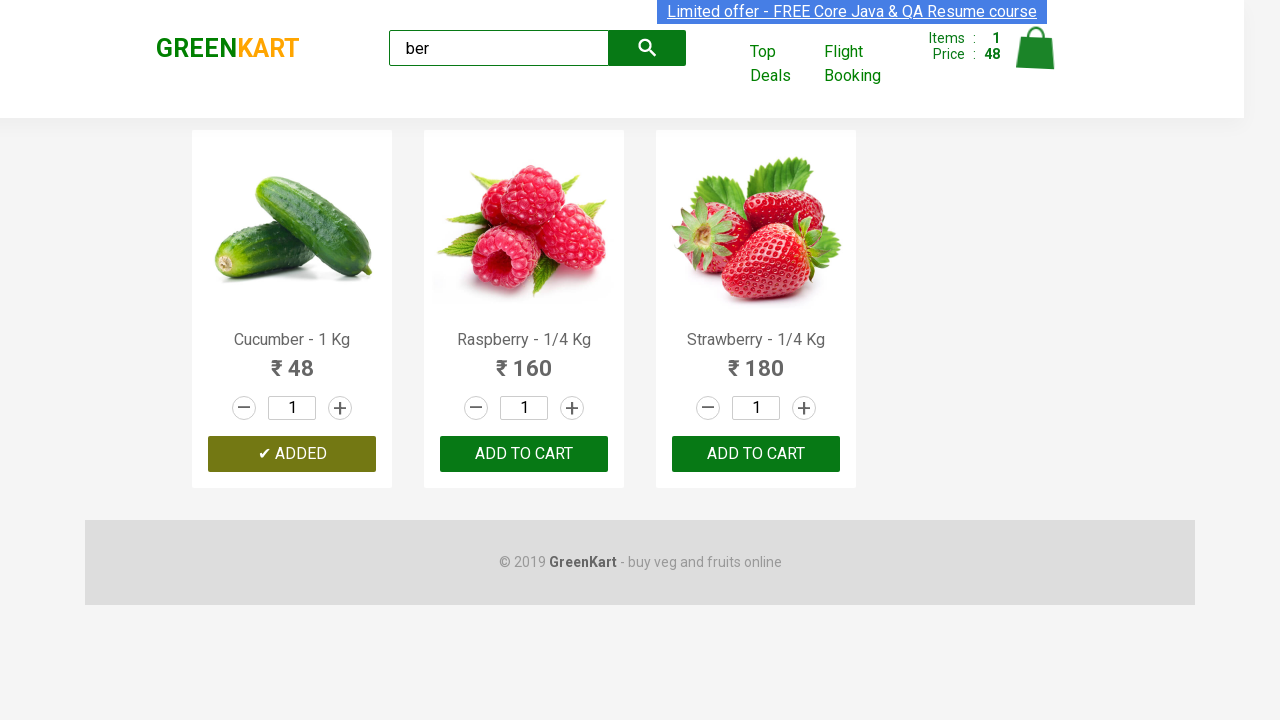

Clicked add to cart button for a product at (524, 454) on xpath=//div[@class='product-action']/button >> nth=1
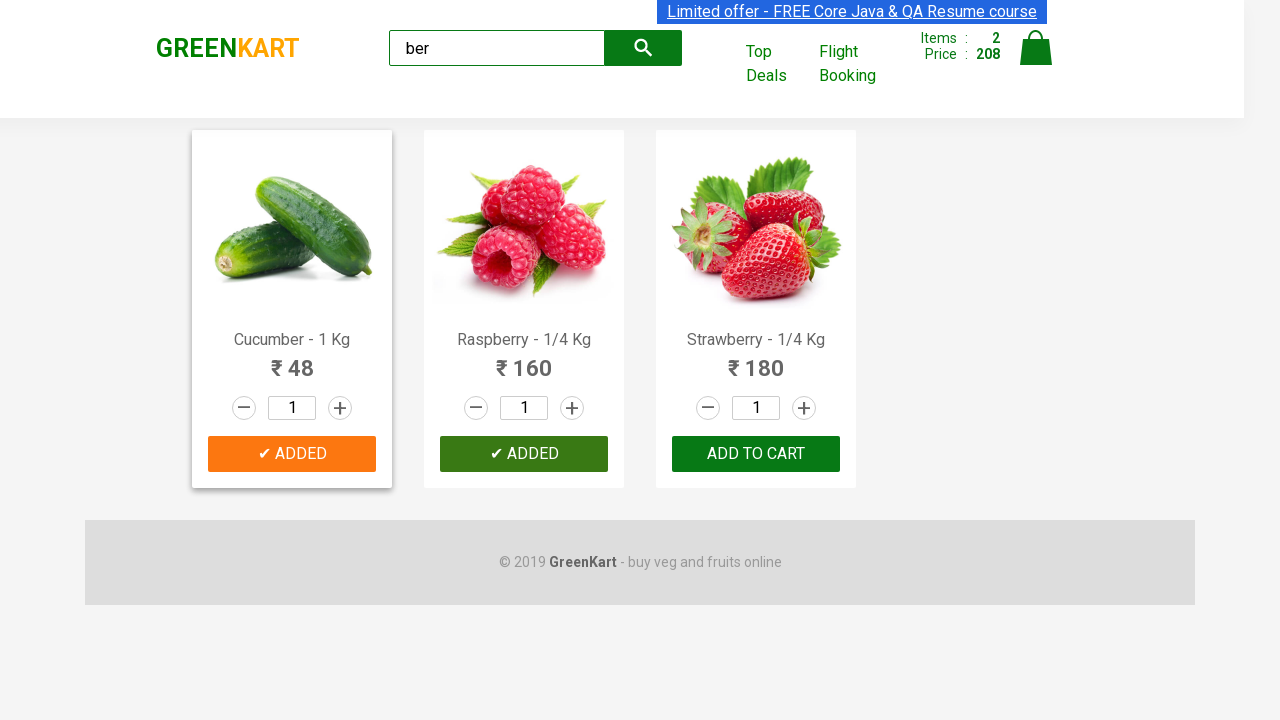

Clicked add to cart button for a product at (756, 454) on xpath=//div[@class='product-action']/button >> nth=2
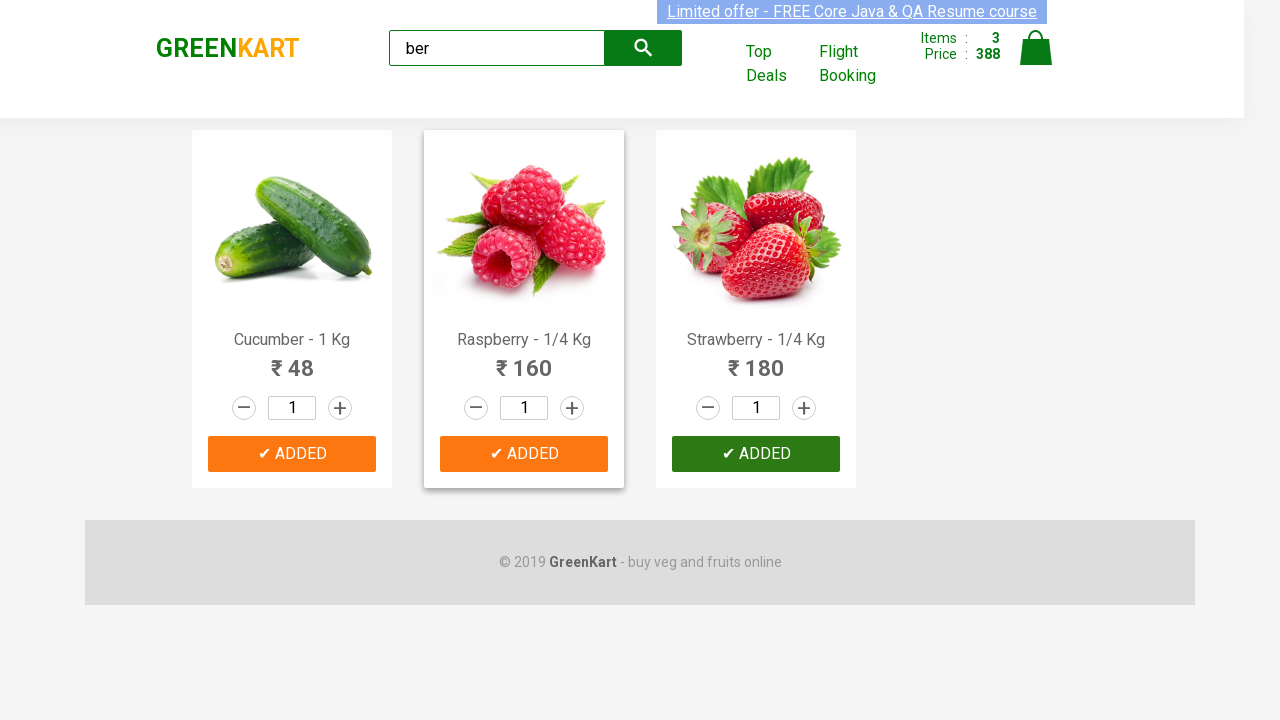

Clicked cart icon to view cart at (1036, 48) on img[alt='Cart']
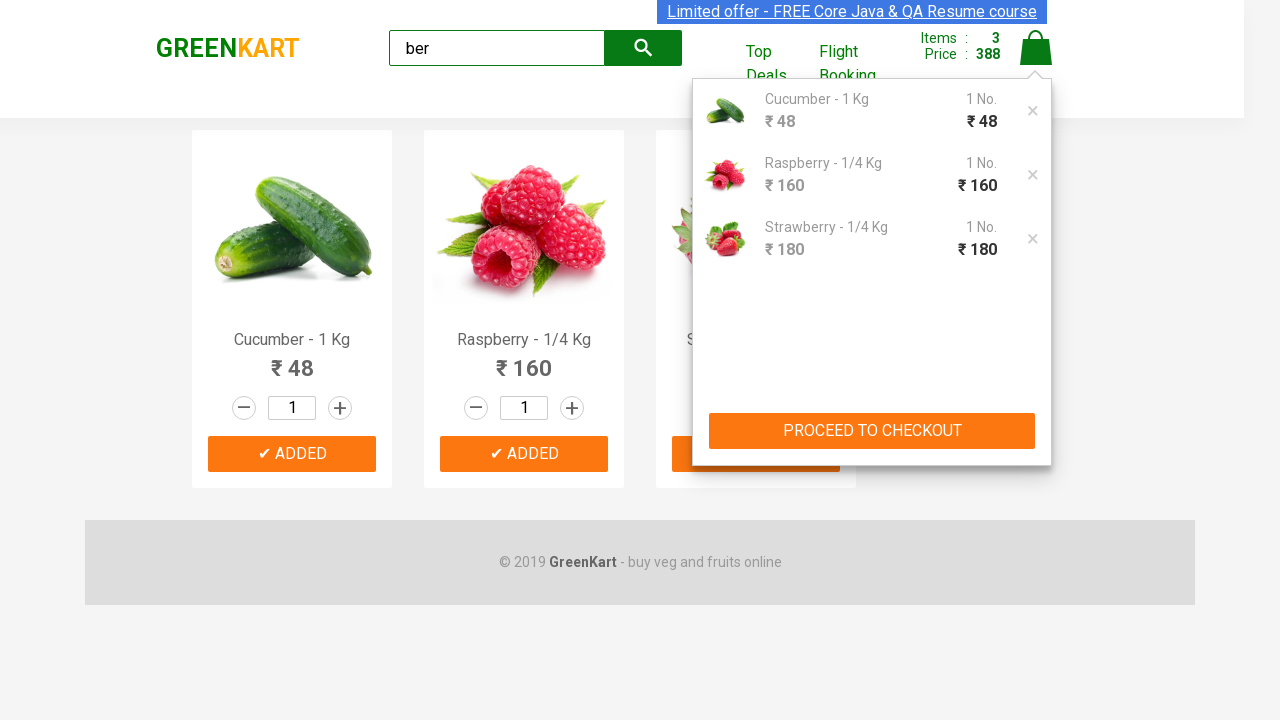

Clicked PROCEED TO CHECKOUT button at (872, 431) on xpath=//button[contains(text(),'PROCEED TO CHECKOUT')]
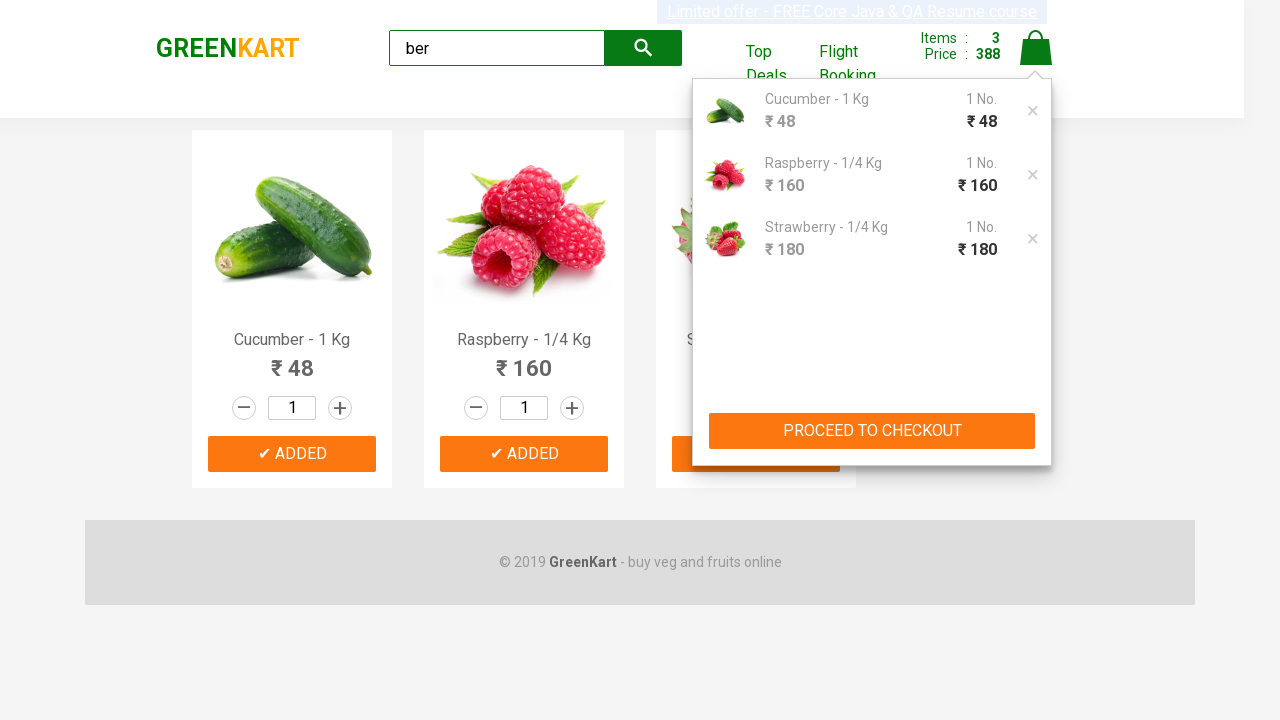

Promo code field is now visible
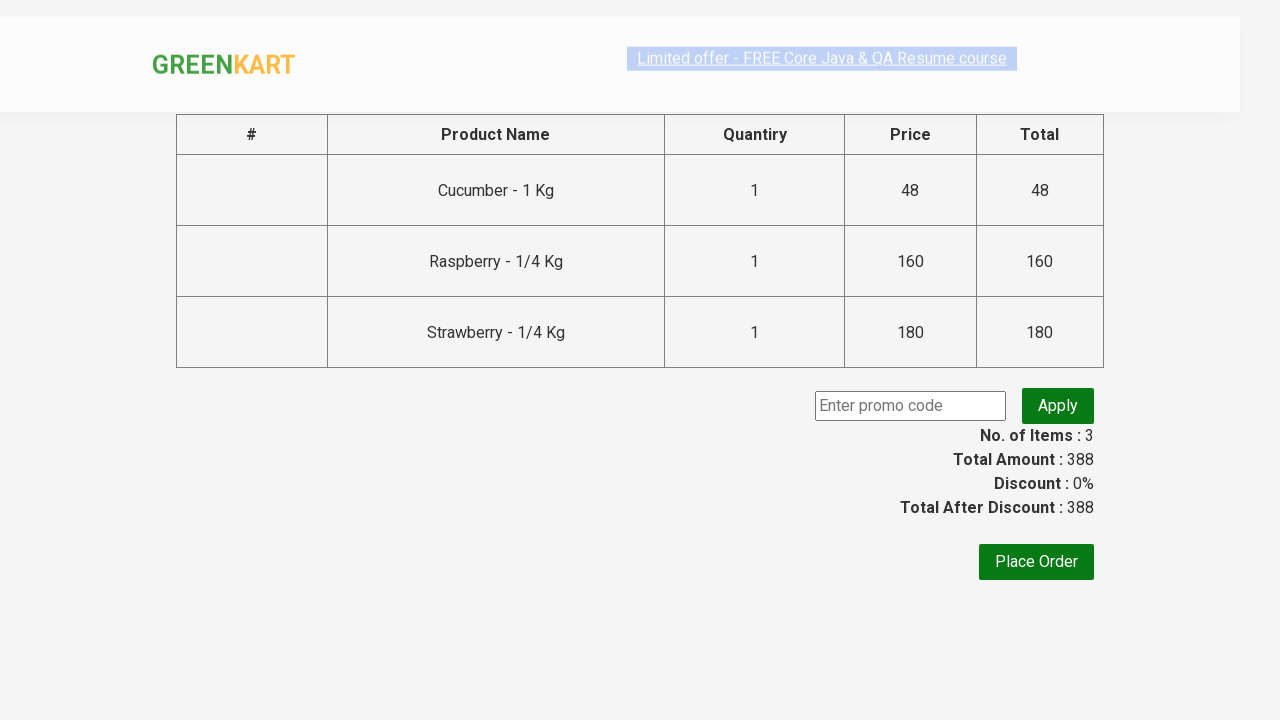

Entered promo code 'rahulshettyacademy' on .promoCode
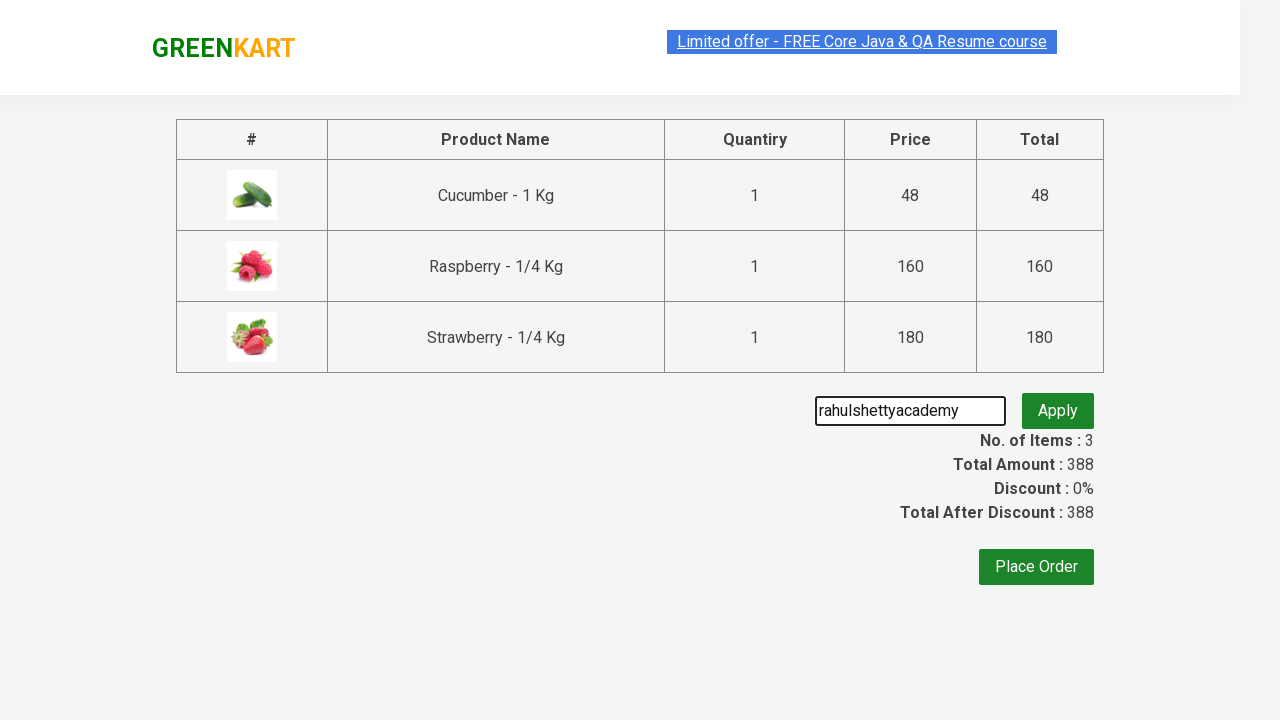

Clicked Apply button to submit promo code at (1058, 406) on .promoBtn
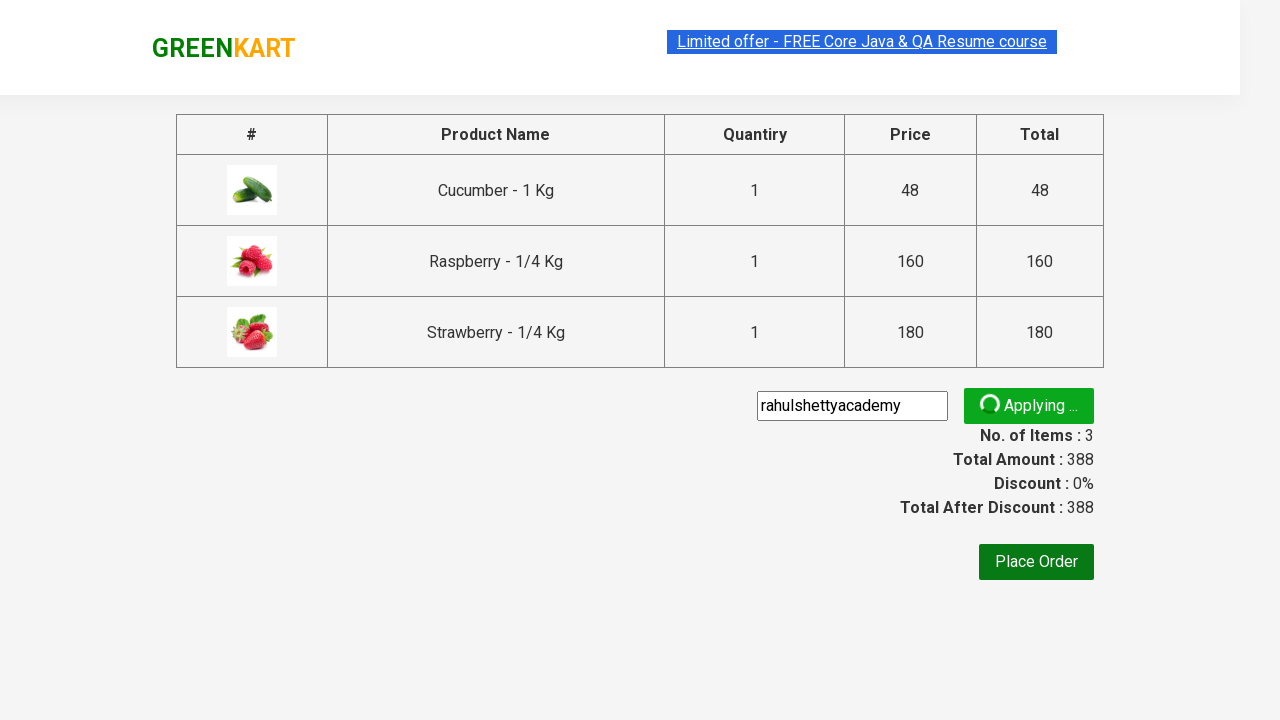

Promo confirmation message appeared
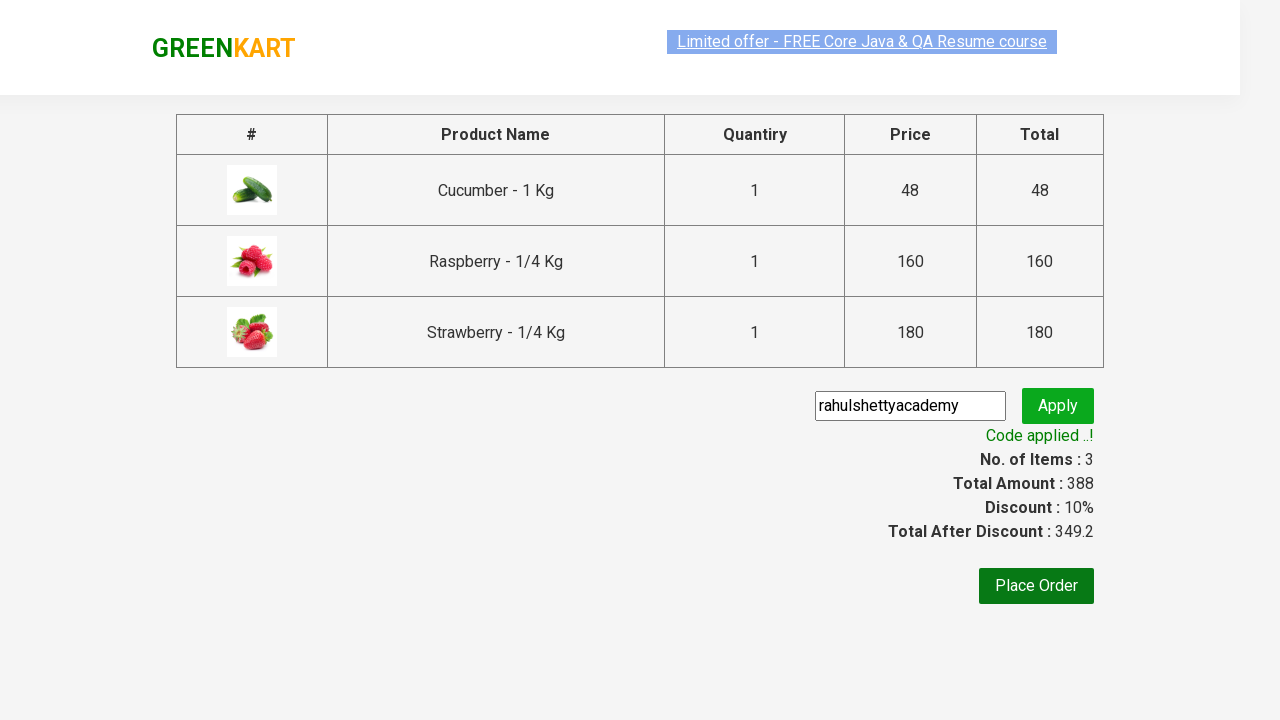

Retrieved promo confirmation text: 'Code applied ..!'
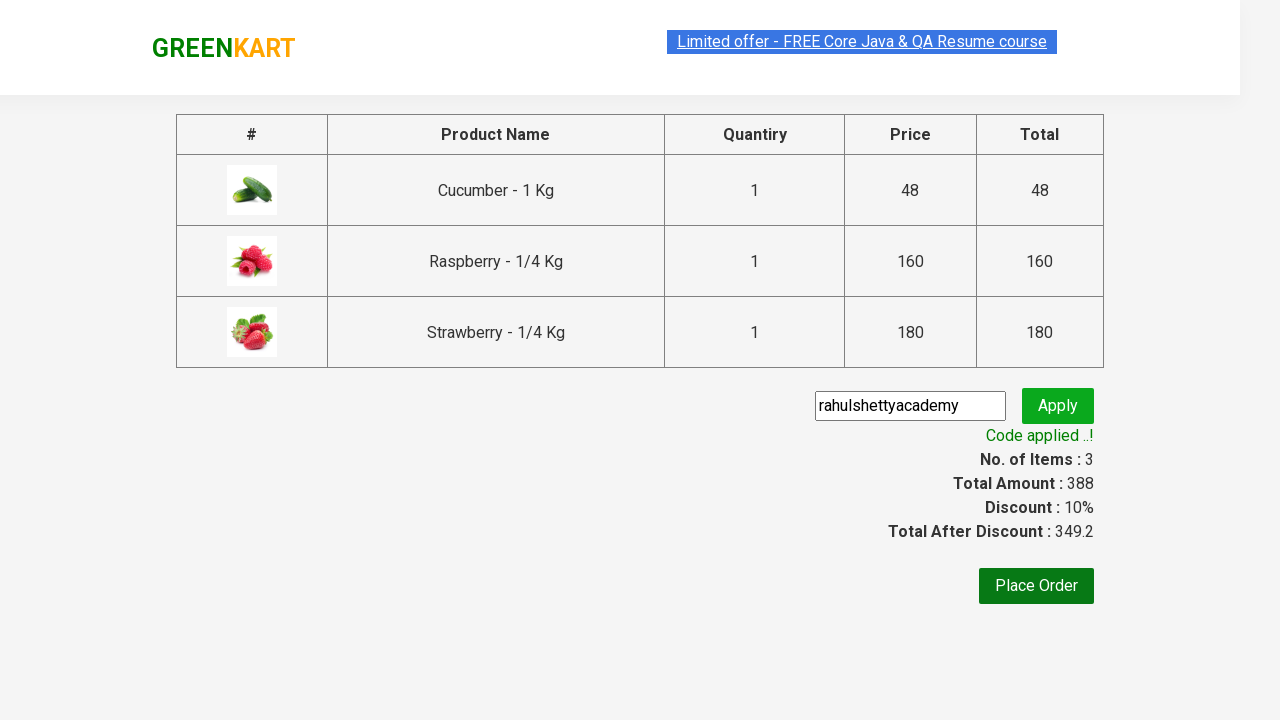

Verified promo code was applied successfully
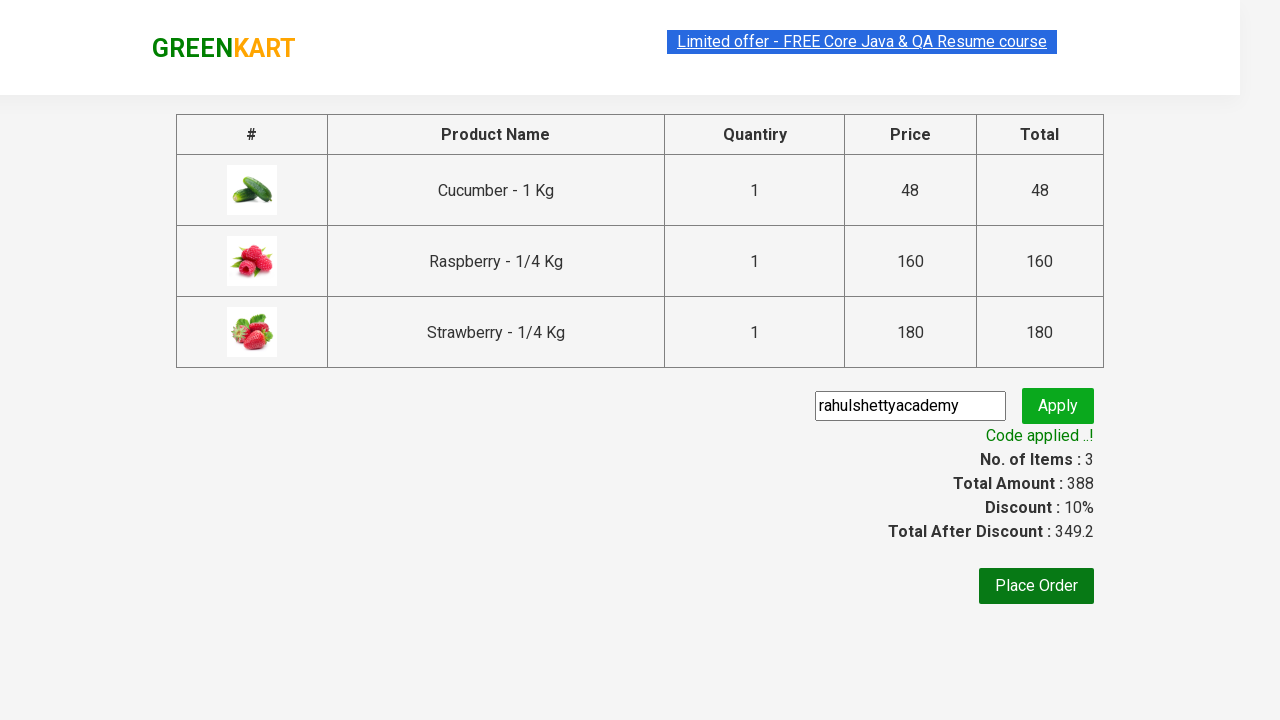

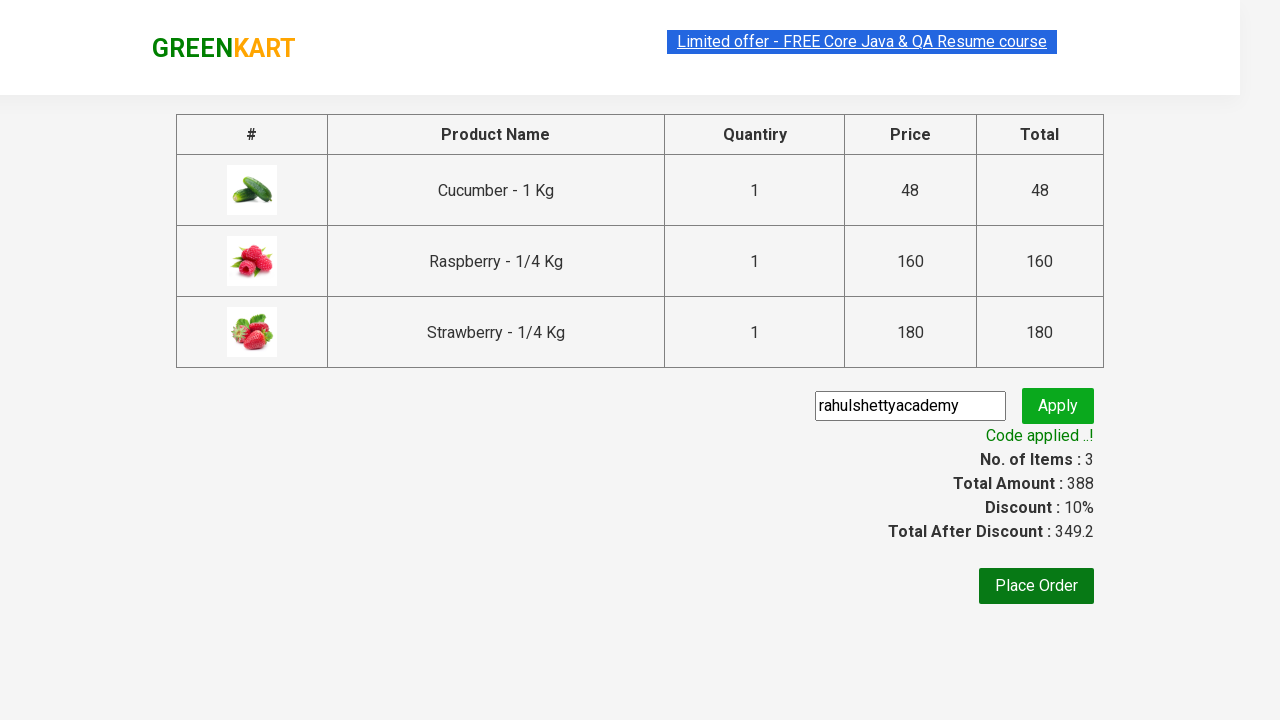